Tests remove button functionality by clicking it and attempting to locate the checkbox element after removal

Starting URL: https://atidcollege.co.il/Xamples/ex_synchronization.html

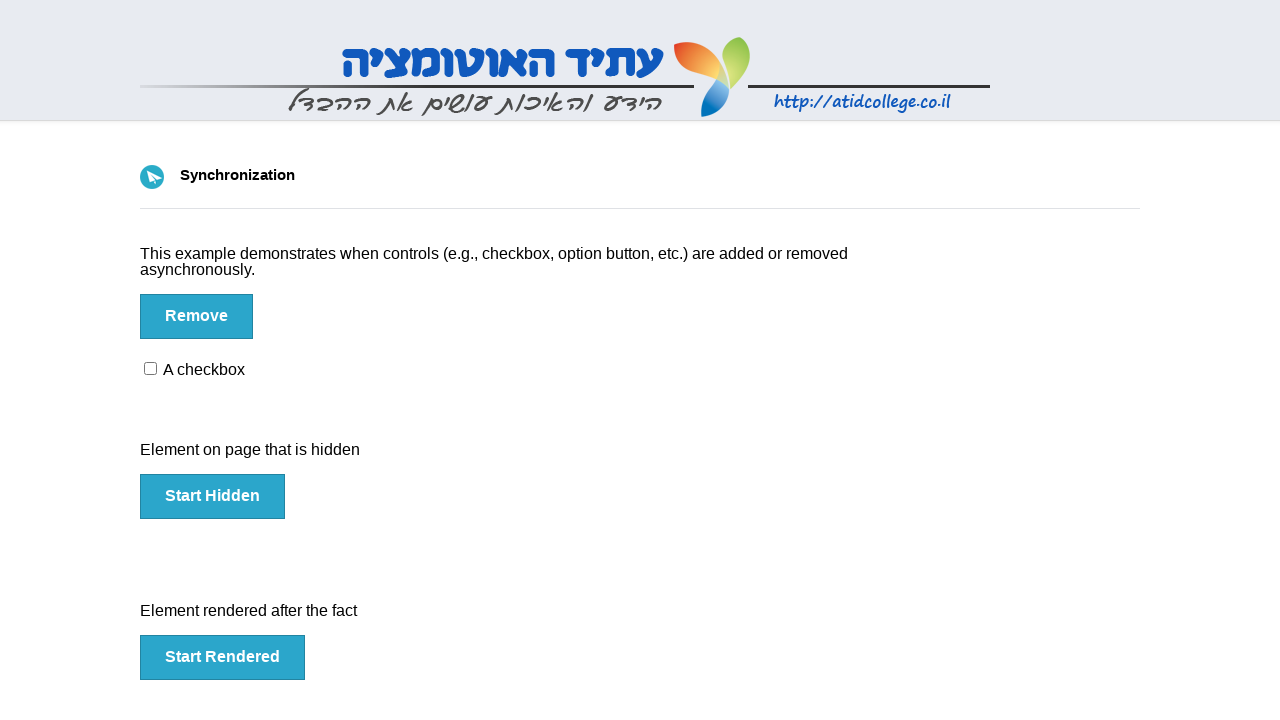

Reloaded page to reset state
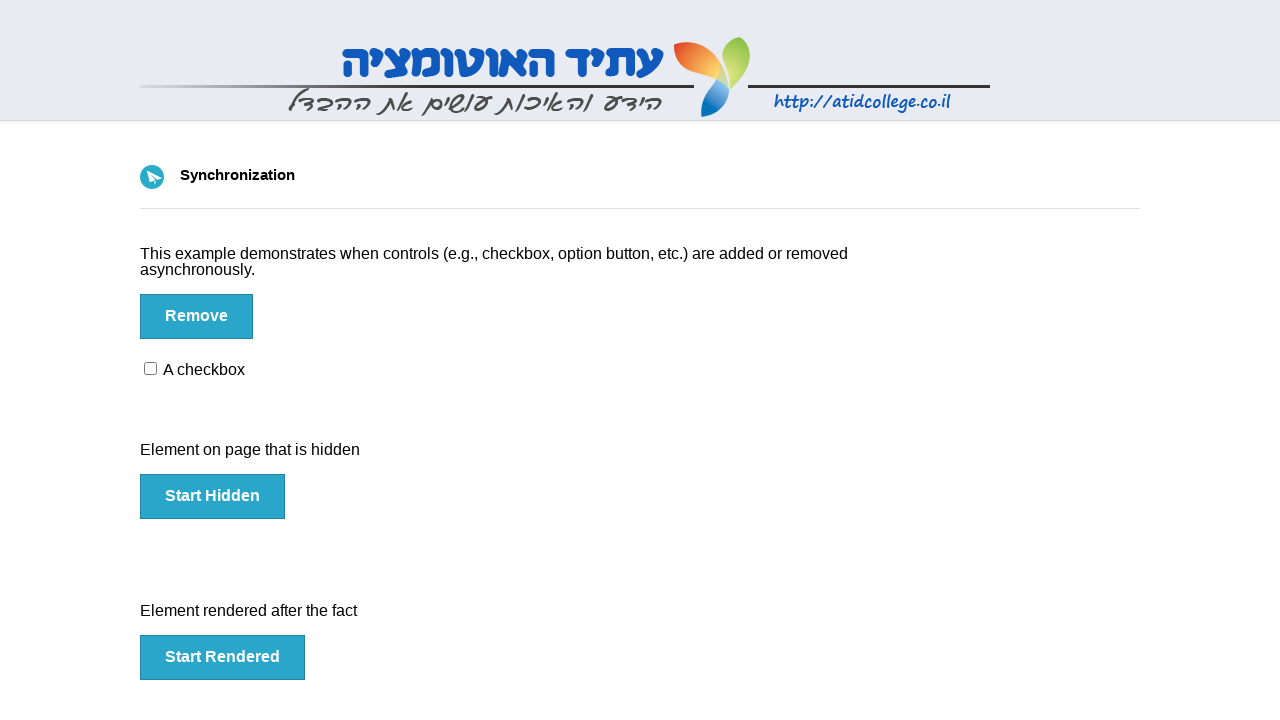

Clicked Remove button at (196, 316) on xpath=//button[text()='Remove']
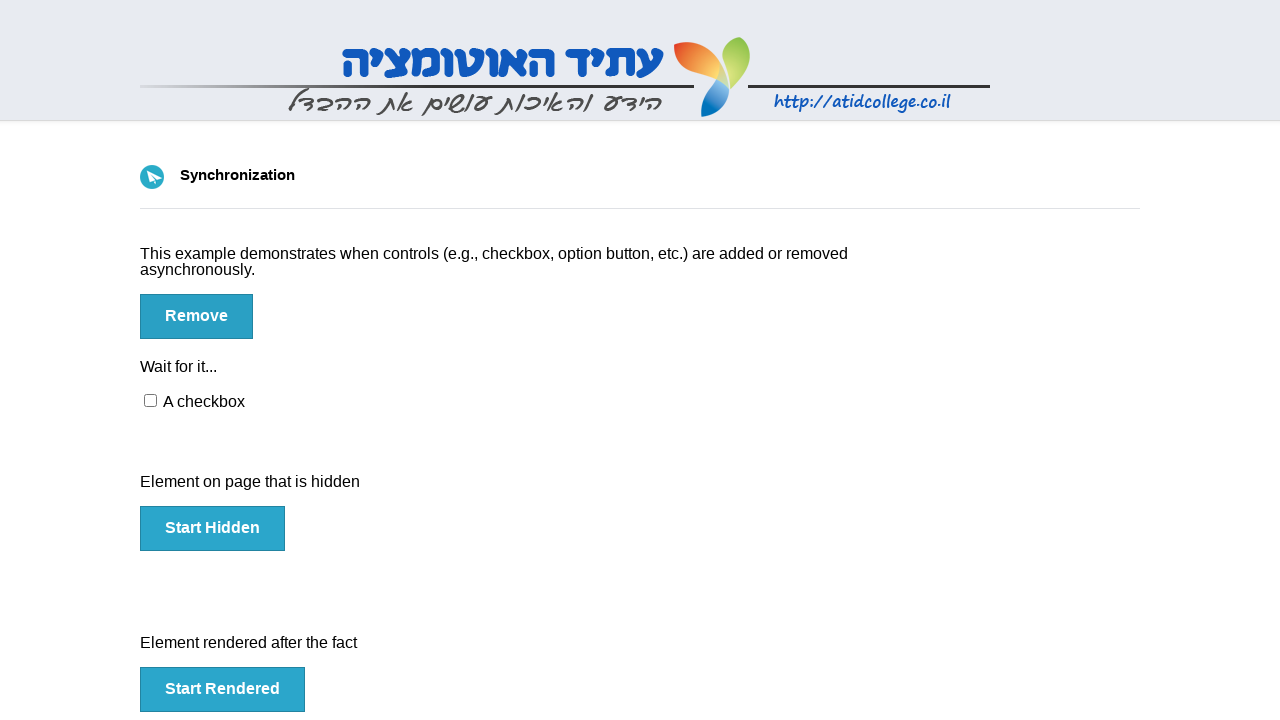

Waited 5 seconds for element removal to complete
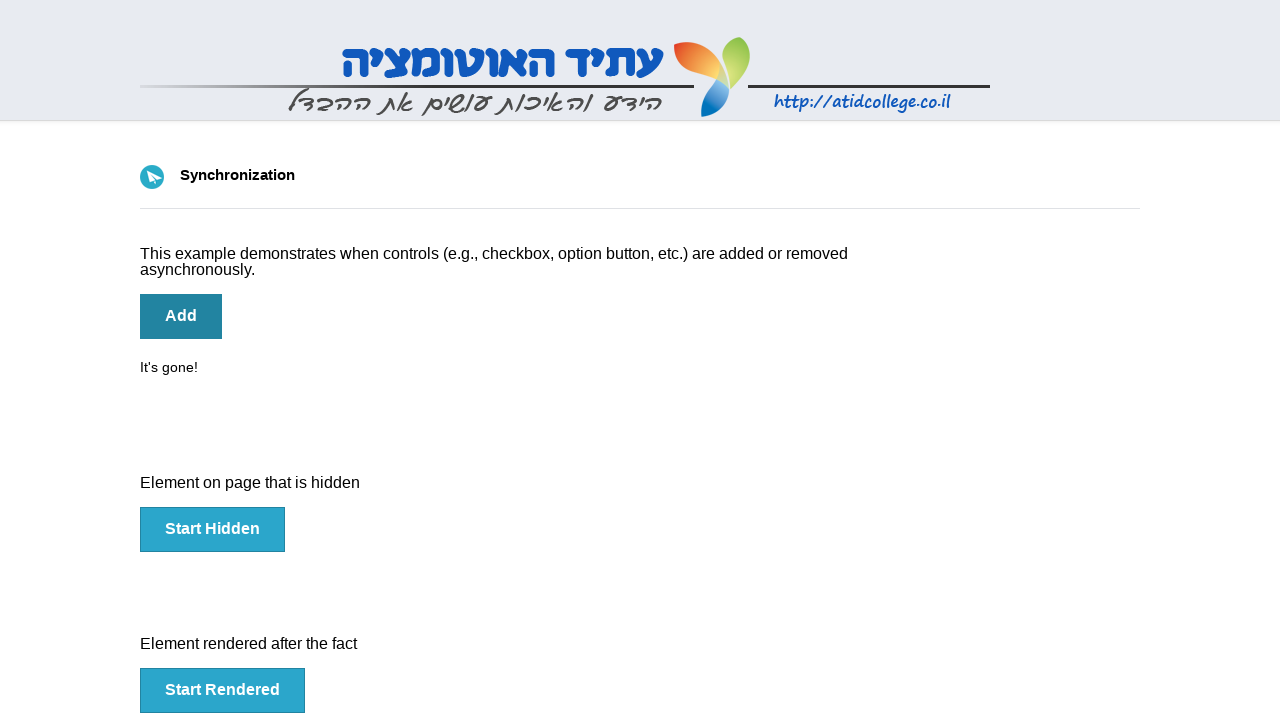

Attempted to locate checkbox element - not found as expected
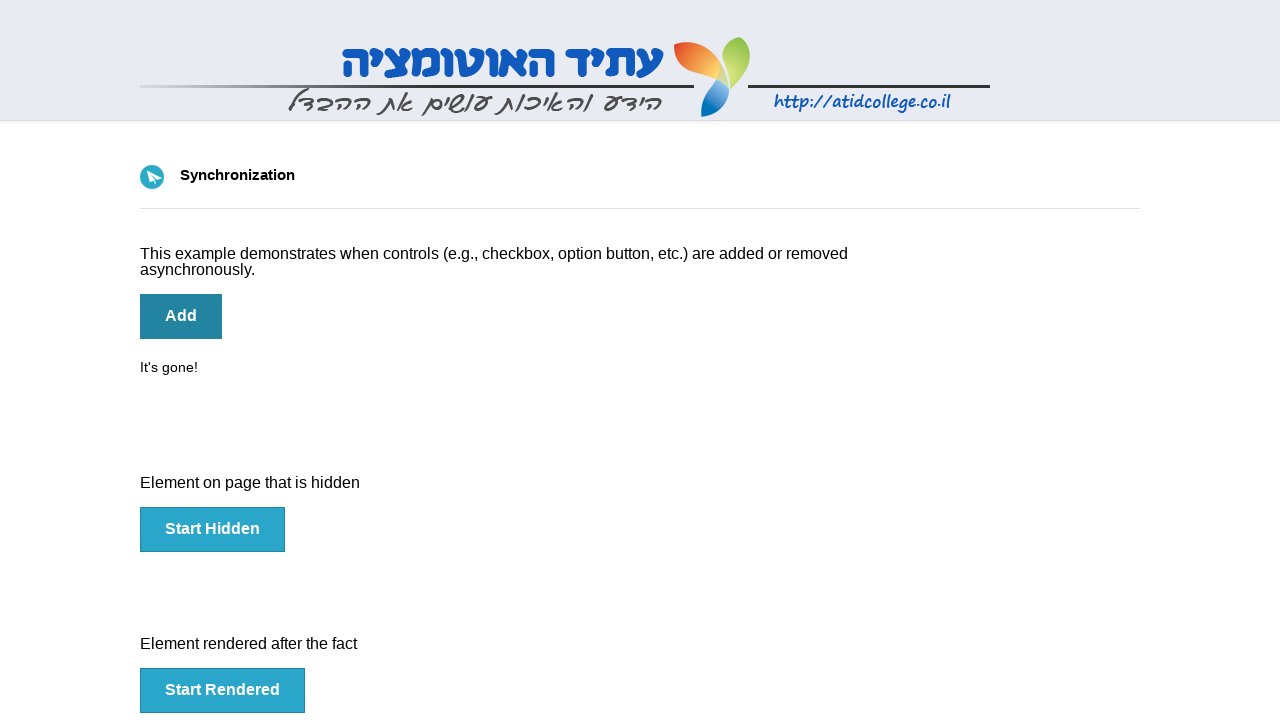

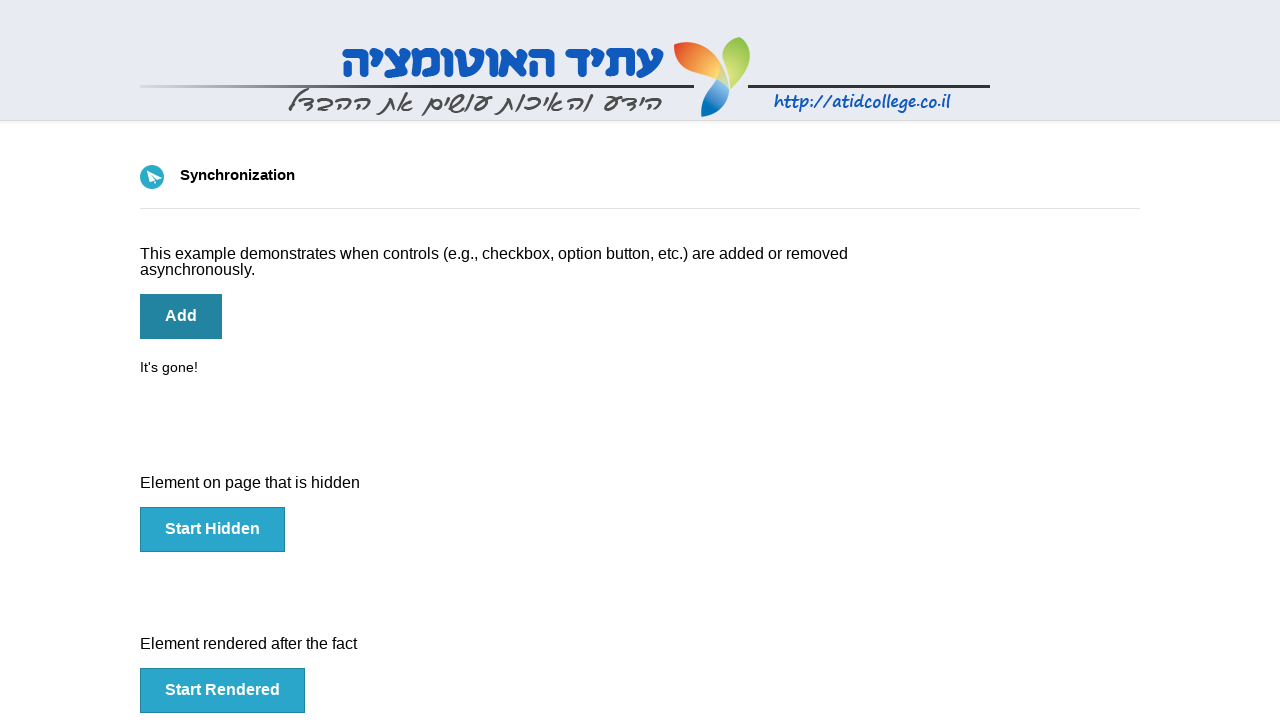